Tests Bootstrap/jQuery dropdown with search functionality by clicking to open the dropdown and selecting a country from the list.

Starting URL: https://www.lambdatest.com/selenium-playground/jquery-dropdown-search-demo

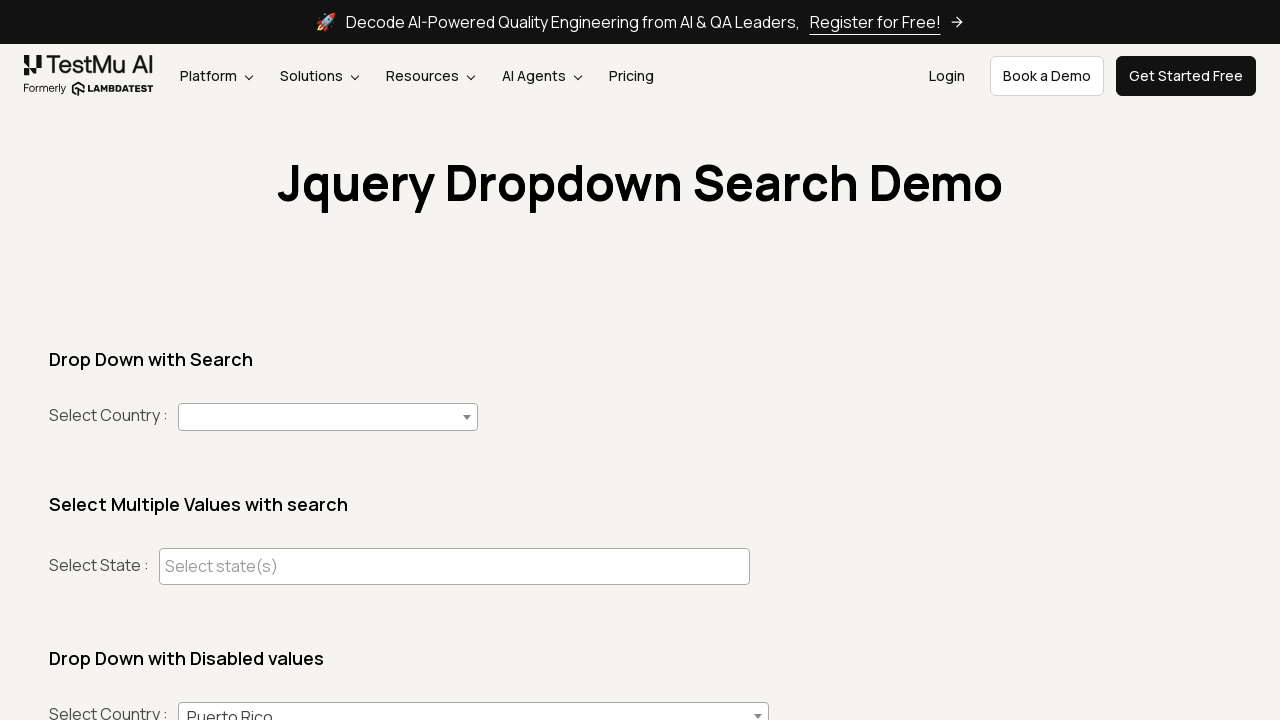

Clicked to open the country dropdown at (328, 417) on #country+span
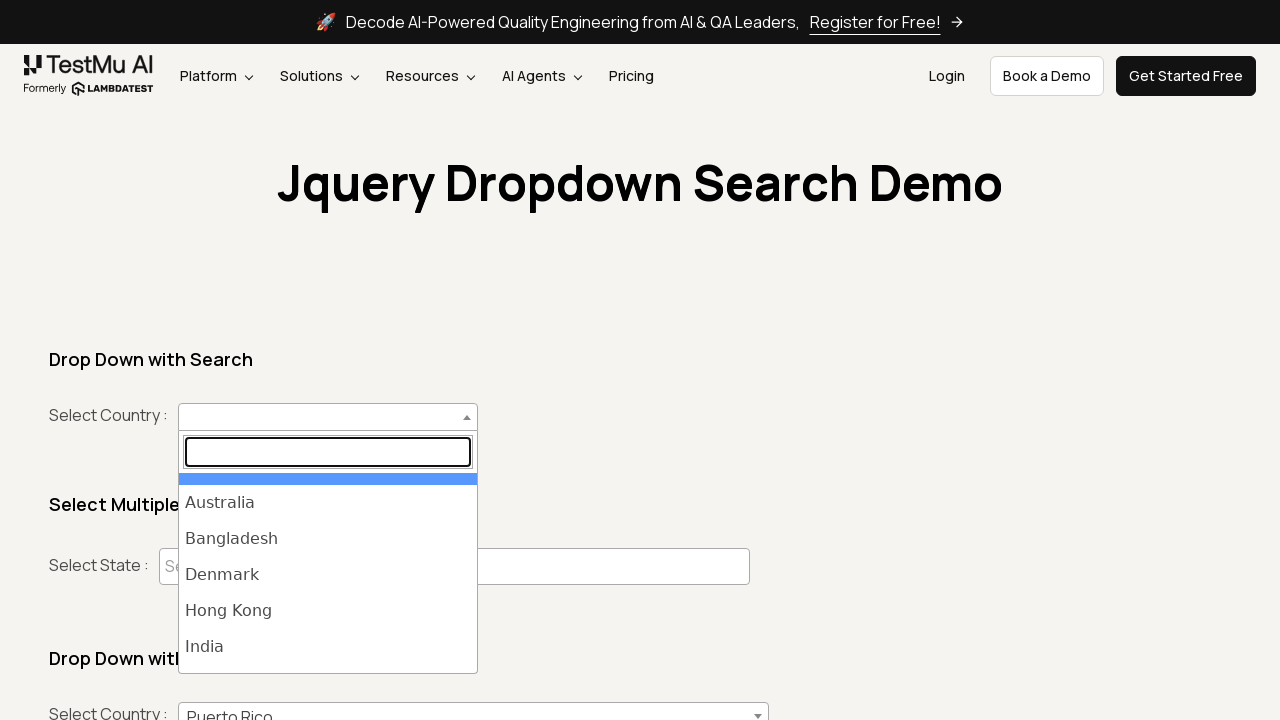

Selected India from the dropdown list at (328, 647) on ul#select2-country-results >> li >> internal:has-text="India"i
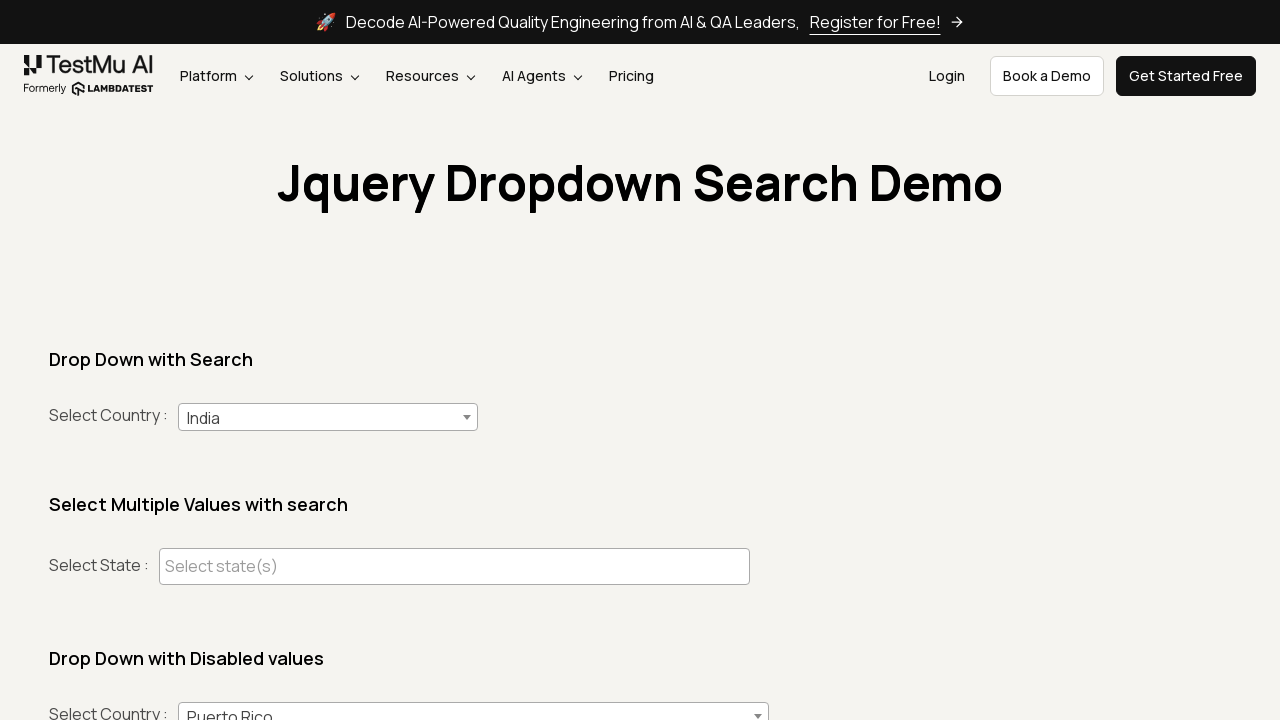

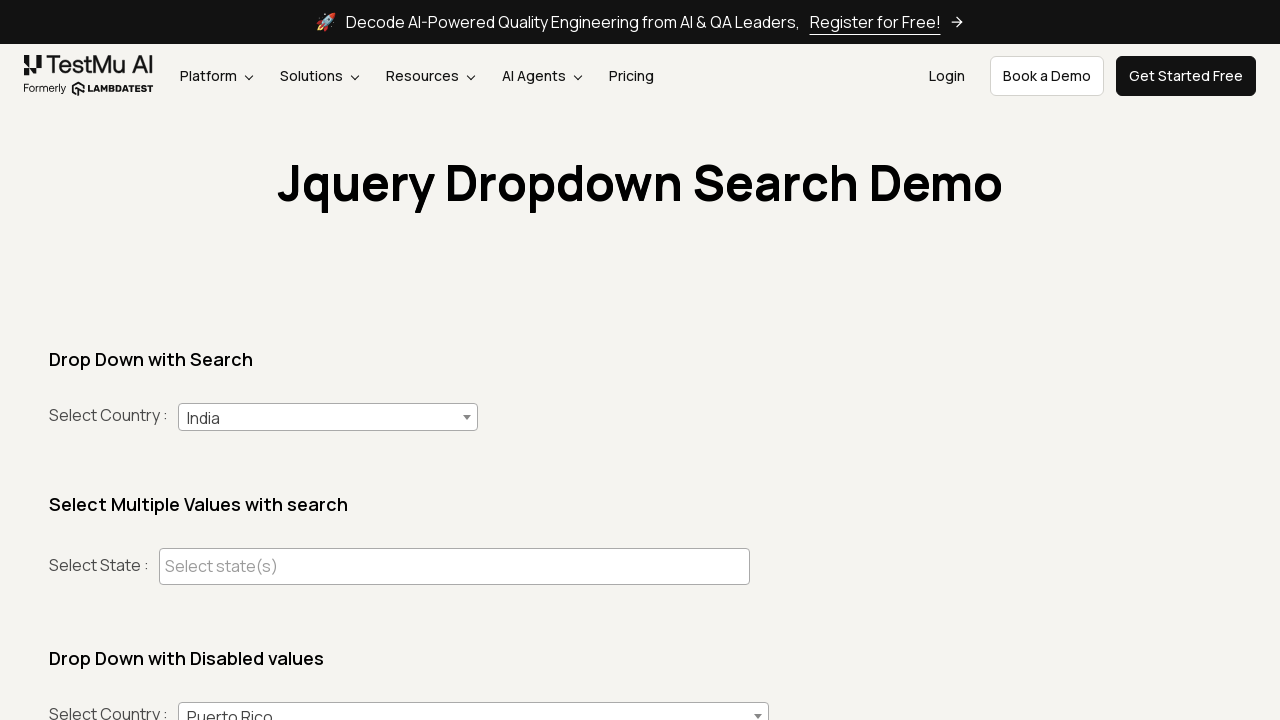